Tests jQuery UI datepicker functionality by opening the datepicker, navigating forward 2 months, and selecting a date from the calendar

Starting URL: https://jqueryui.com/datepicker/

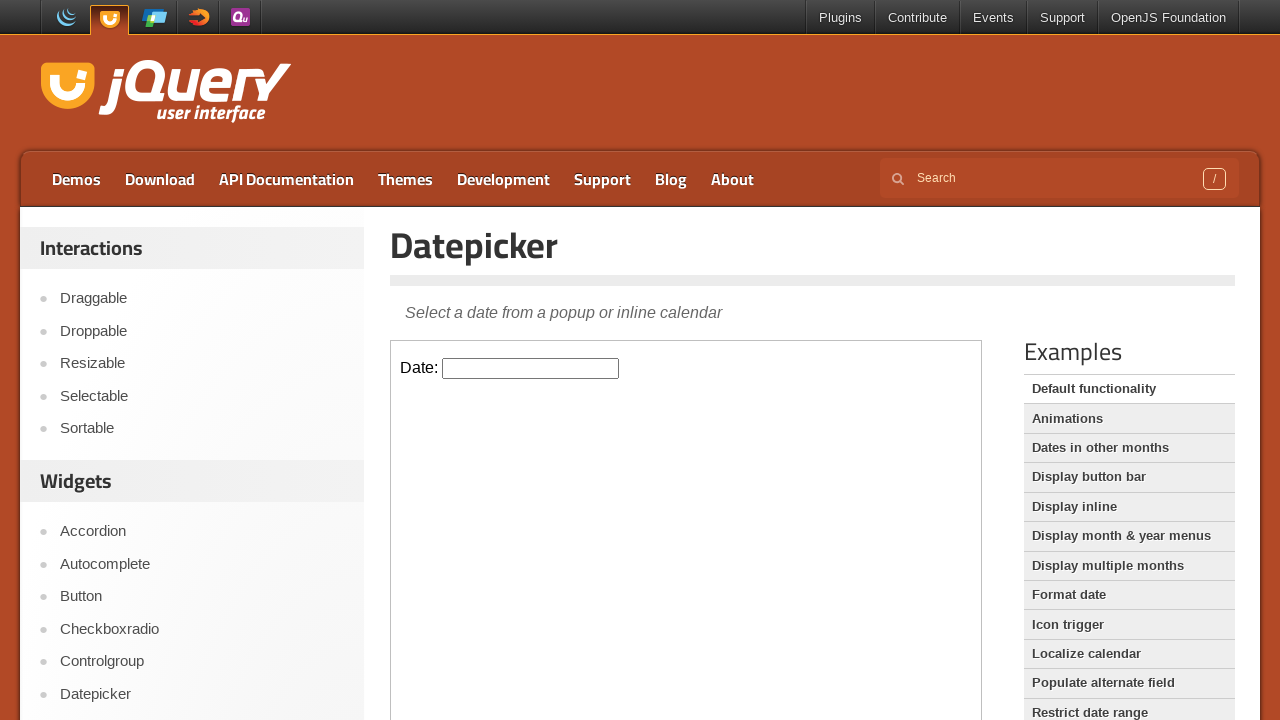

Located the iframe containing the datepicker demo
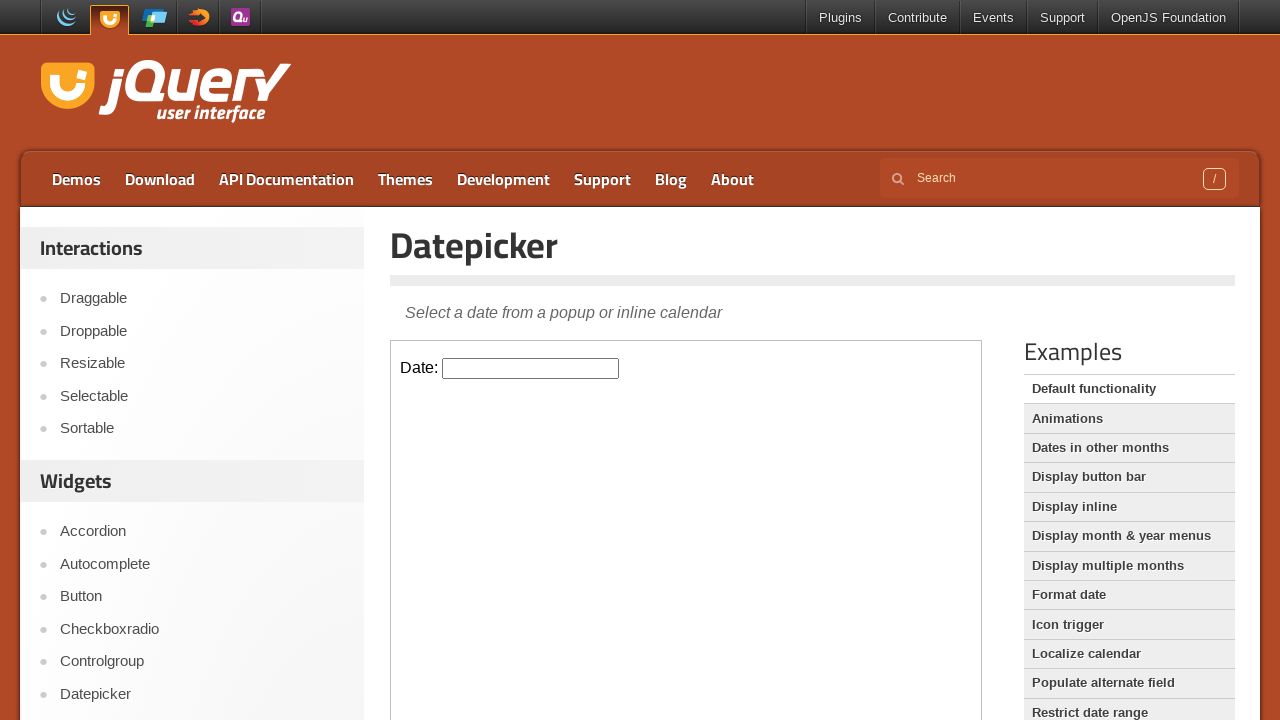

Clicked on the datepicker input to open the calendar at (531, 368) on iframe.demo-frame >> nth=0 >> internal:control=enter-frame >> #datepicker
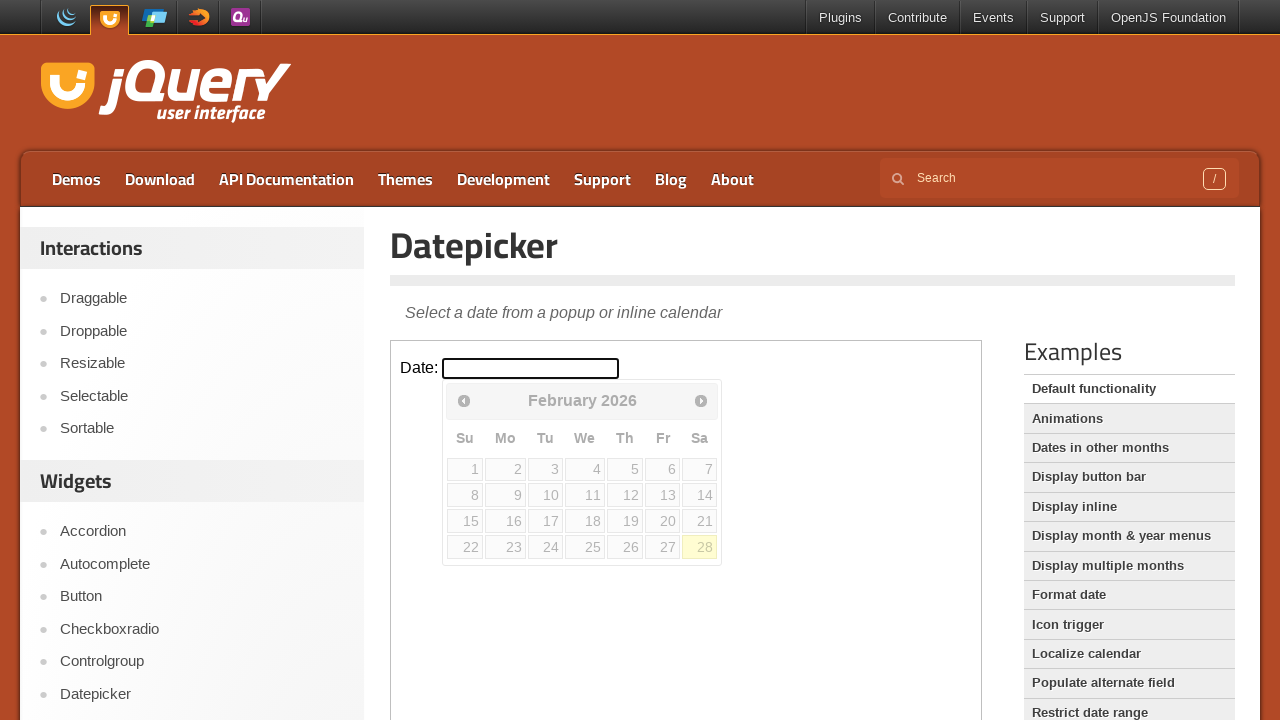

Clicked next month button (iteration 1 of 2) at (701, 400) on iframe.demo-frame >> nth=0 >> internal:control=enter-frame >> #ui-datepicker-div
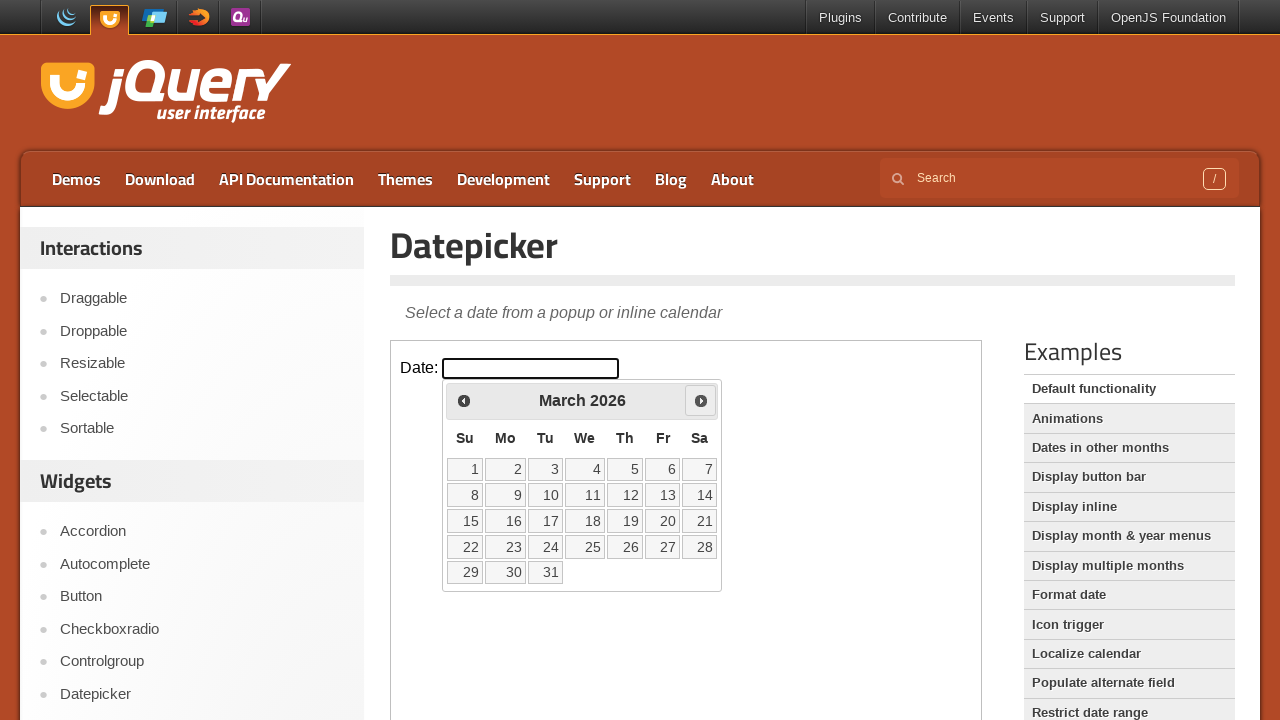

Clicked next month button (iteration 2 of 2) at (701, 400) on iframe.demo-frame >> nth=0 >> internal:control=enter-frame >> #ui-datepicker-div
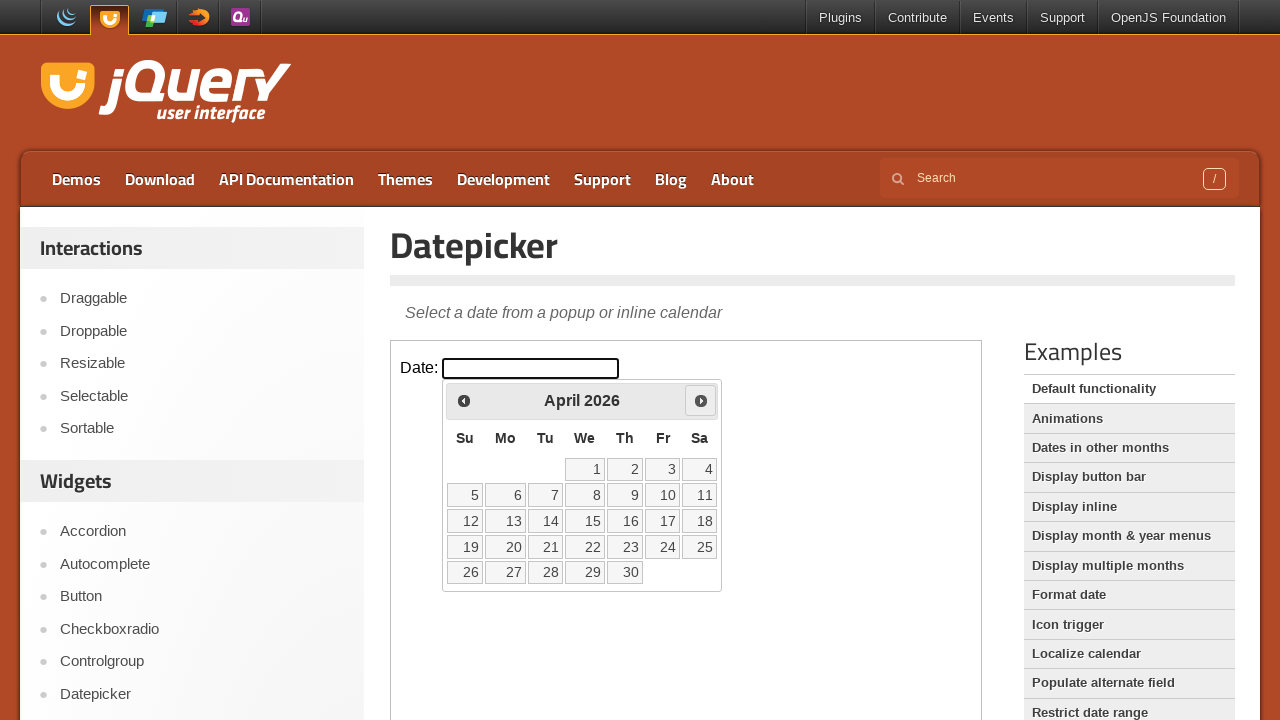

Selected a date from the calendar (first Saturday of the month) at (700, 469) on iframe.demo-frame >> nth=0 >> internal:control=enter-frame >> #ui-datepicker-div
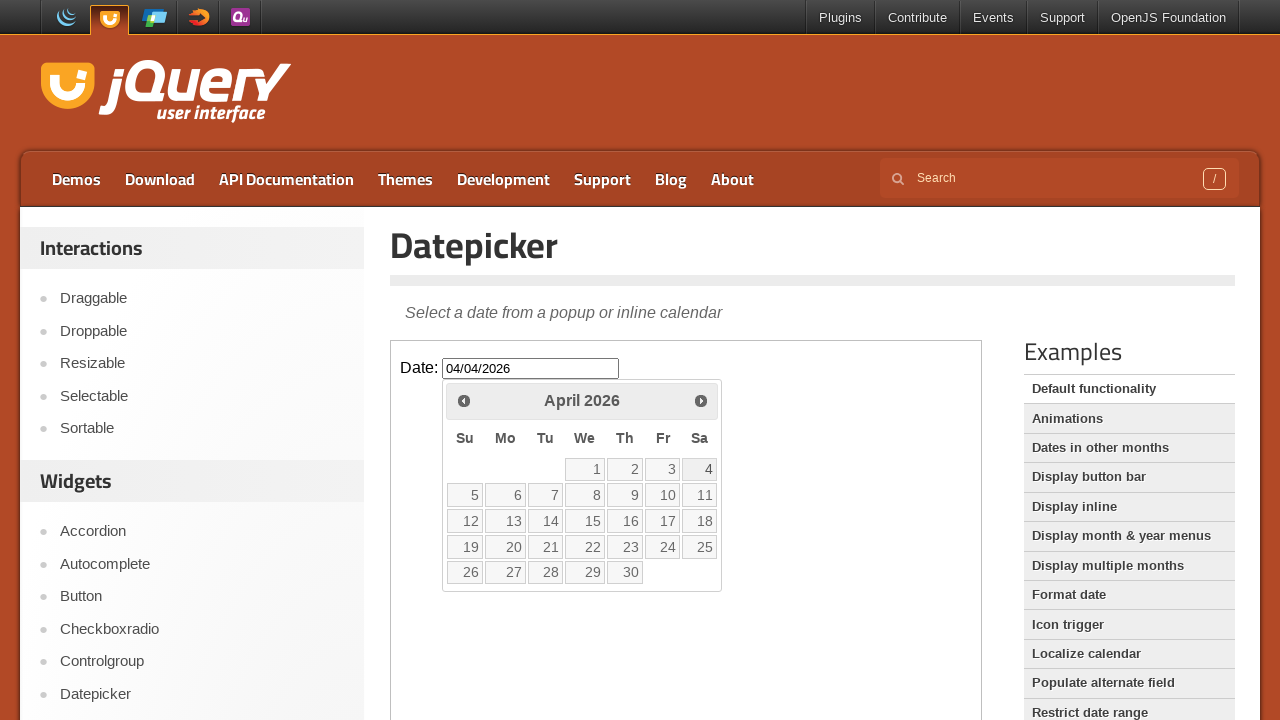

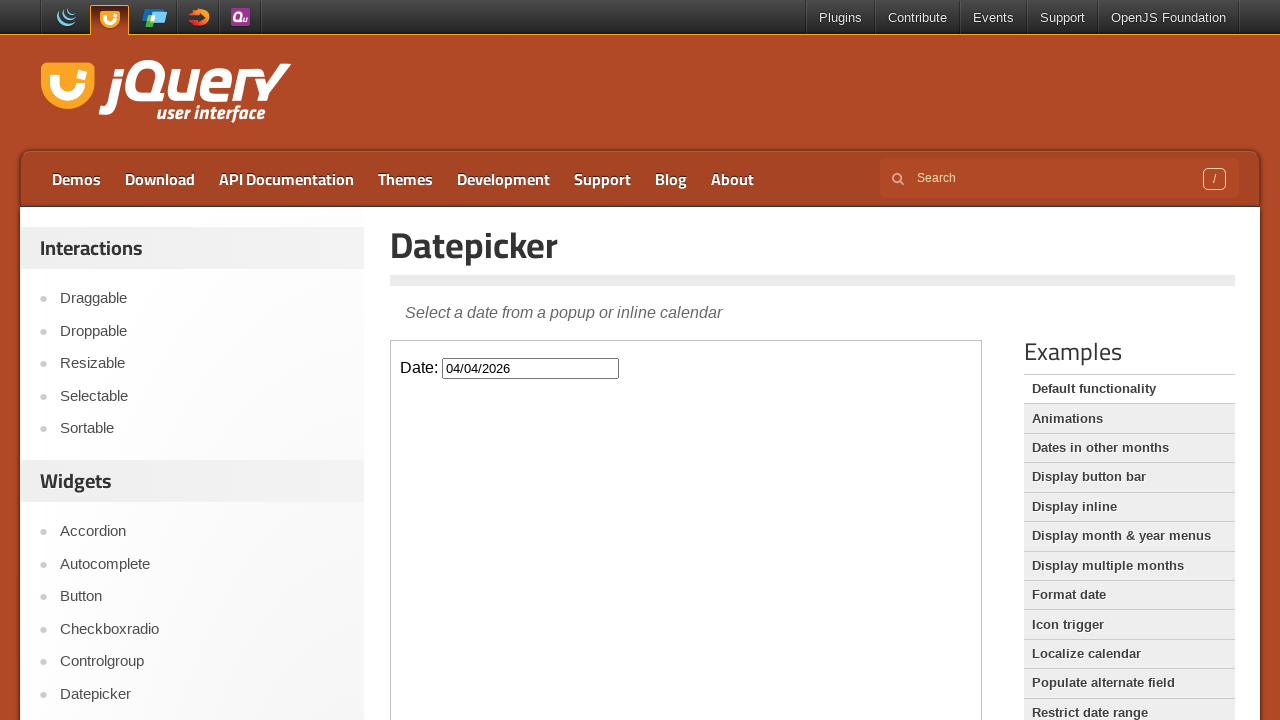